Tests child window/popup handling by clicking a link that opens a new tab, then extracts and verifies email text from the popup

Starting URL: https://rahulshettyacademy.com/loginpagePractise/

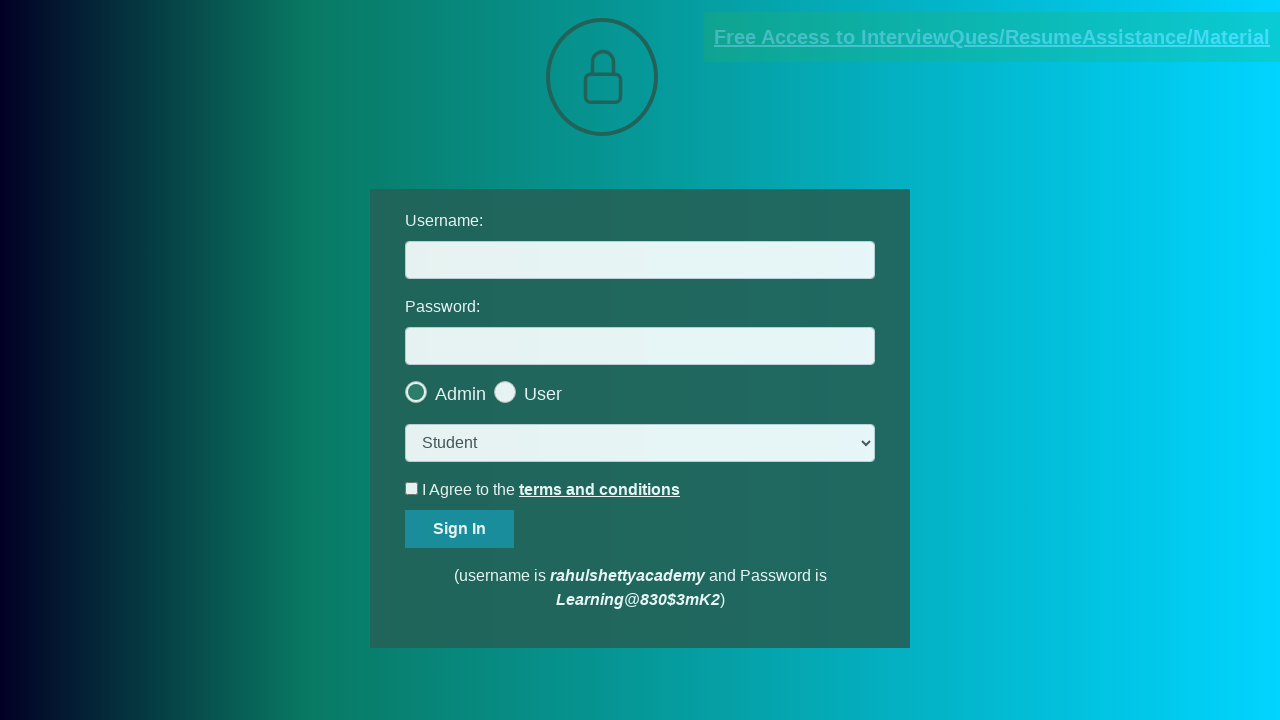

Clicked link to open popup/child window at (992, 37) on internal:text="Free Access to InterviewQues/ResumeAssistance/Material"i
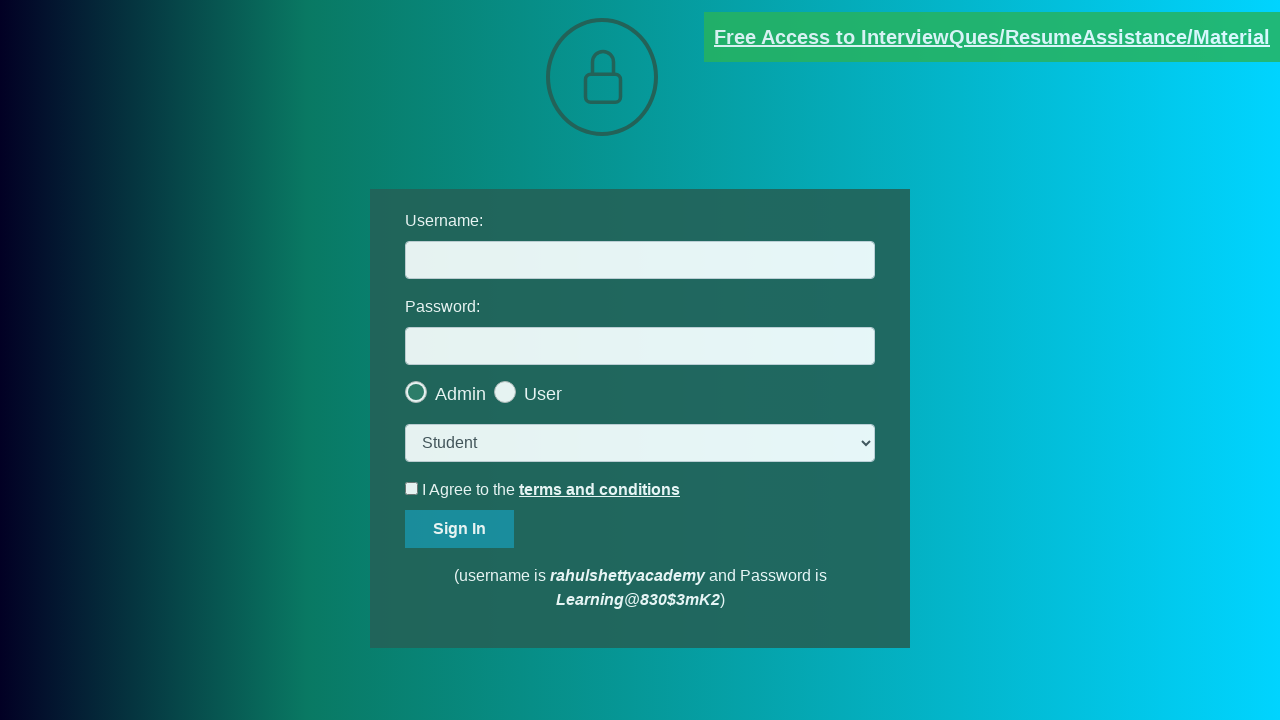

Child tab/popup window opened and captured
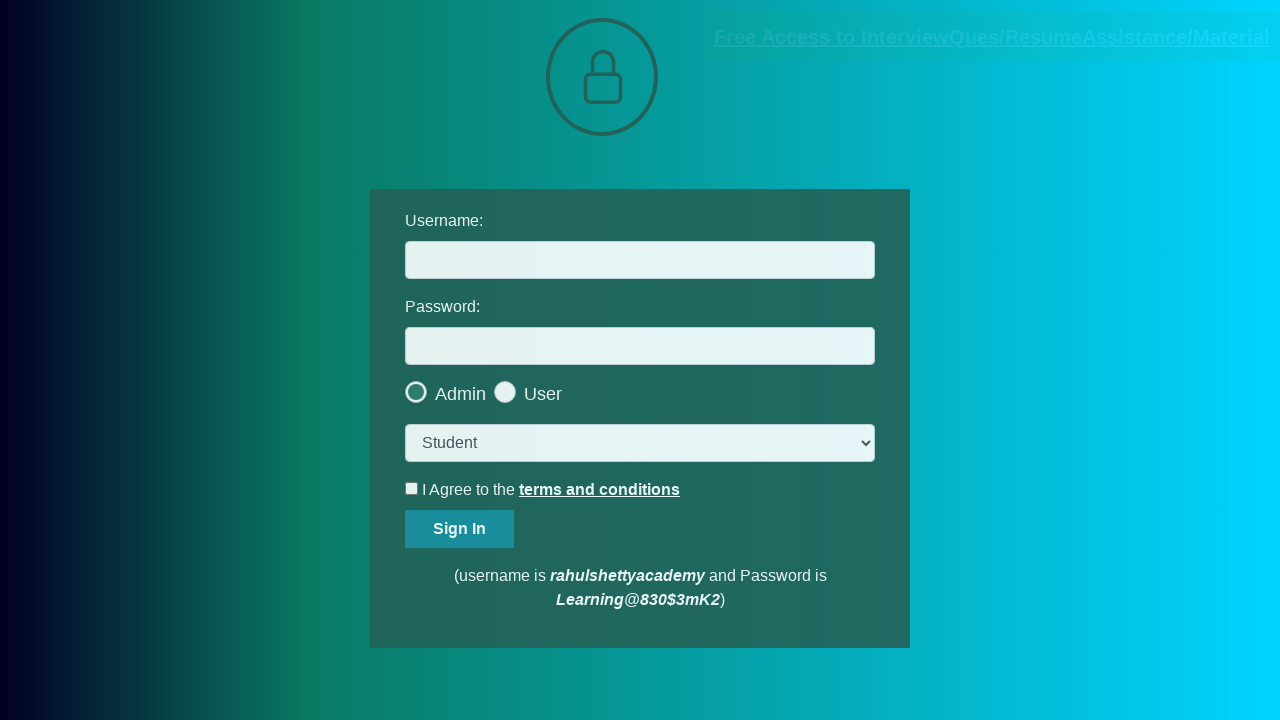

Extracted text content from .red element in child tab
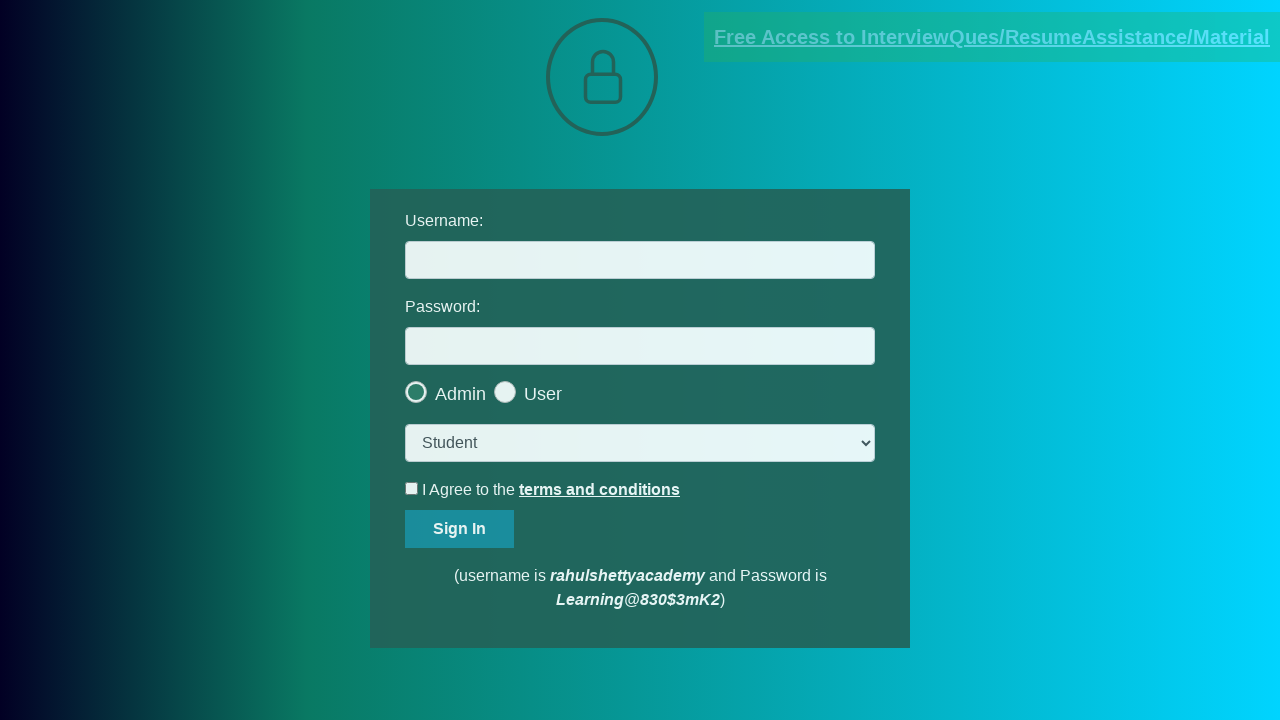

Split text content by 'at' delimiter
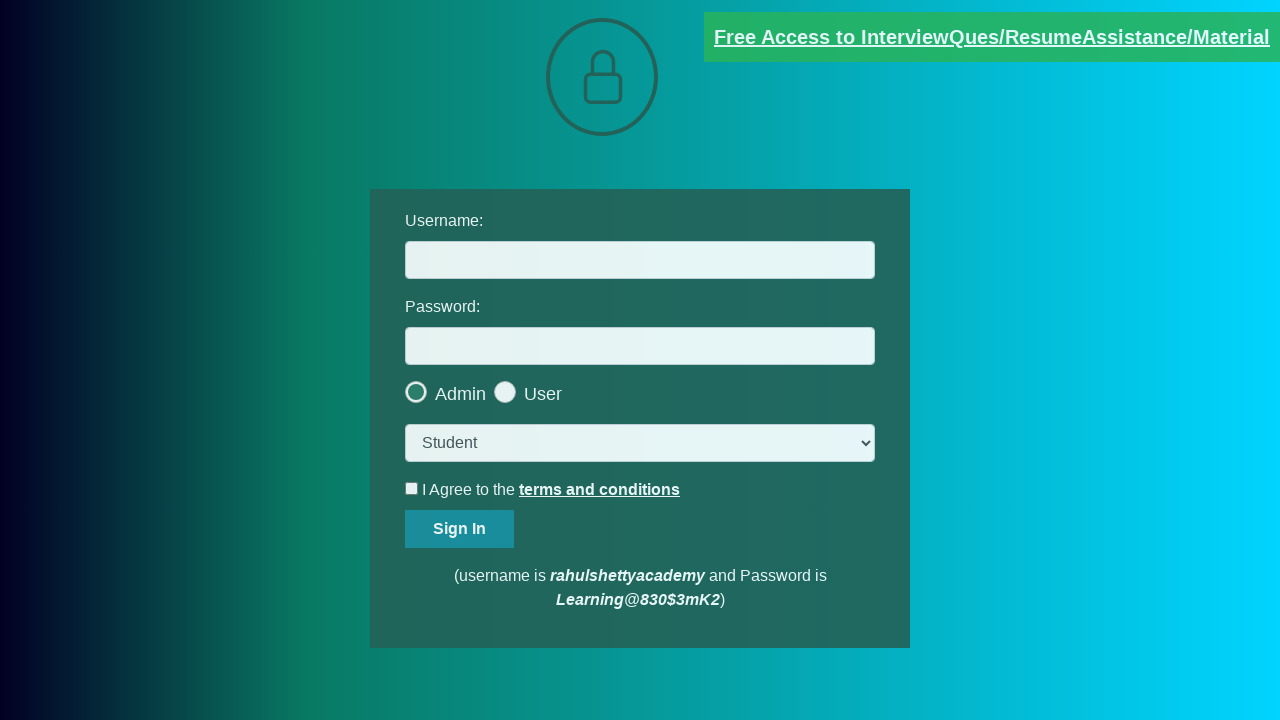

Parsed email address from text: mentor@rahulshettyacademy.com
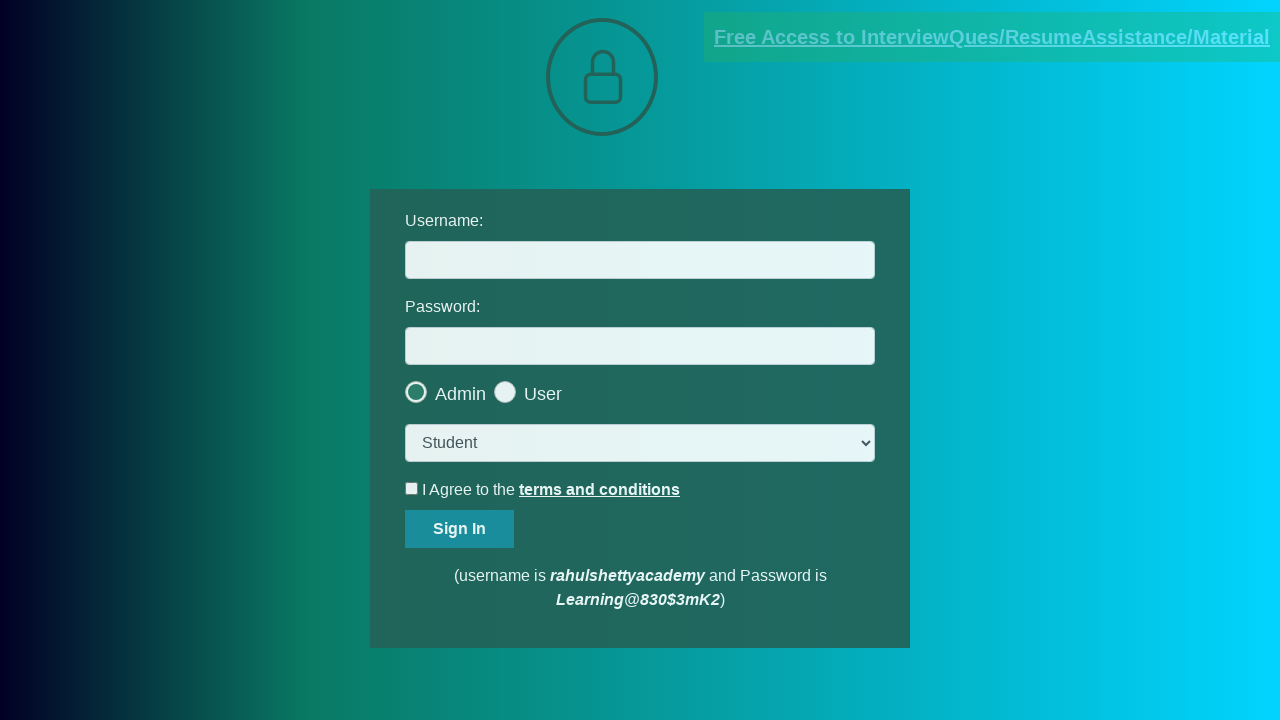

Verified email matches expected value 'mentor@rahulshettyacademy.com'
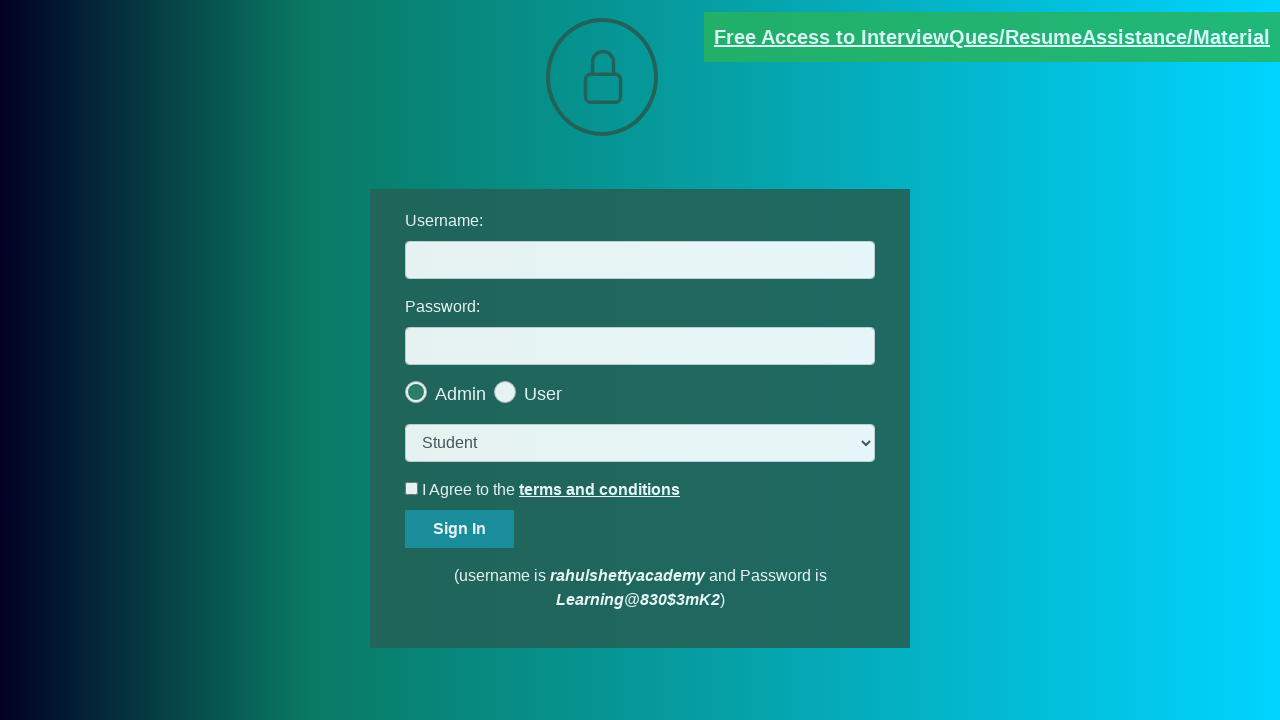

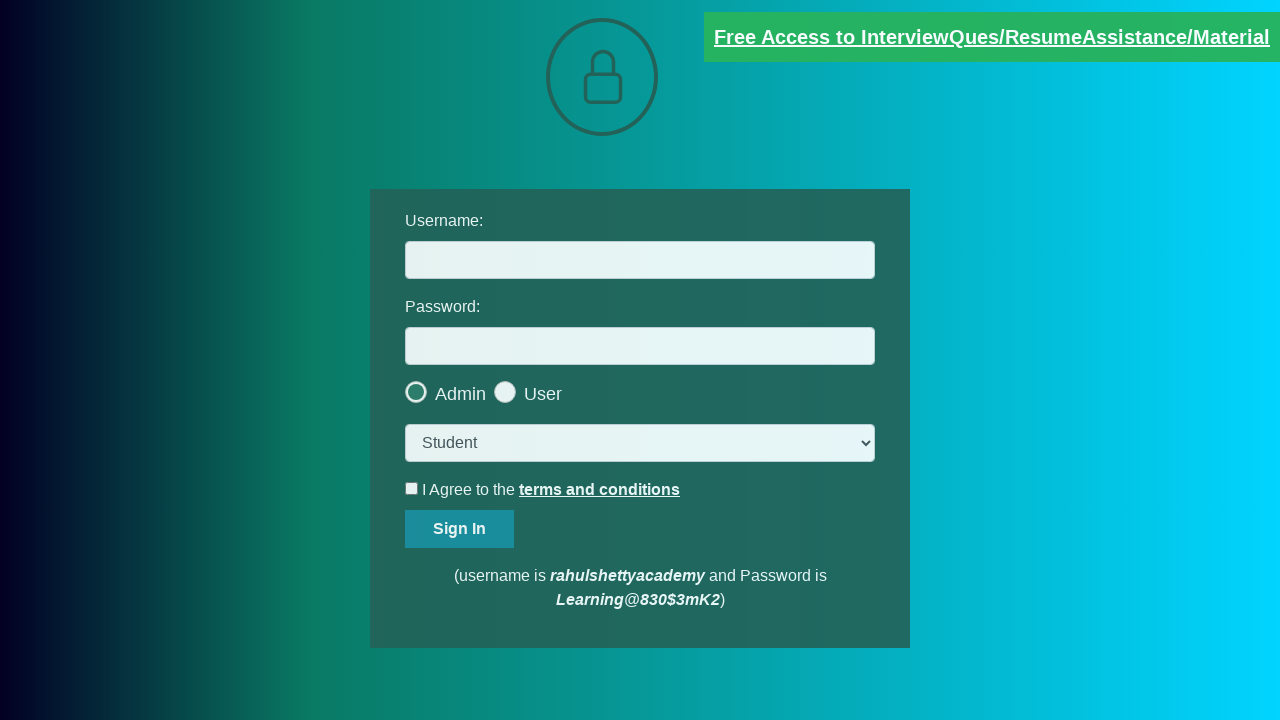